Tests drag and drop functionality by switching to an iframe and dragging a draggable element onto a droppable target on the jQuery UI demo page.

Starting URL: https://jqueryui.com/droppable/

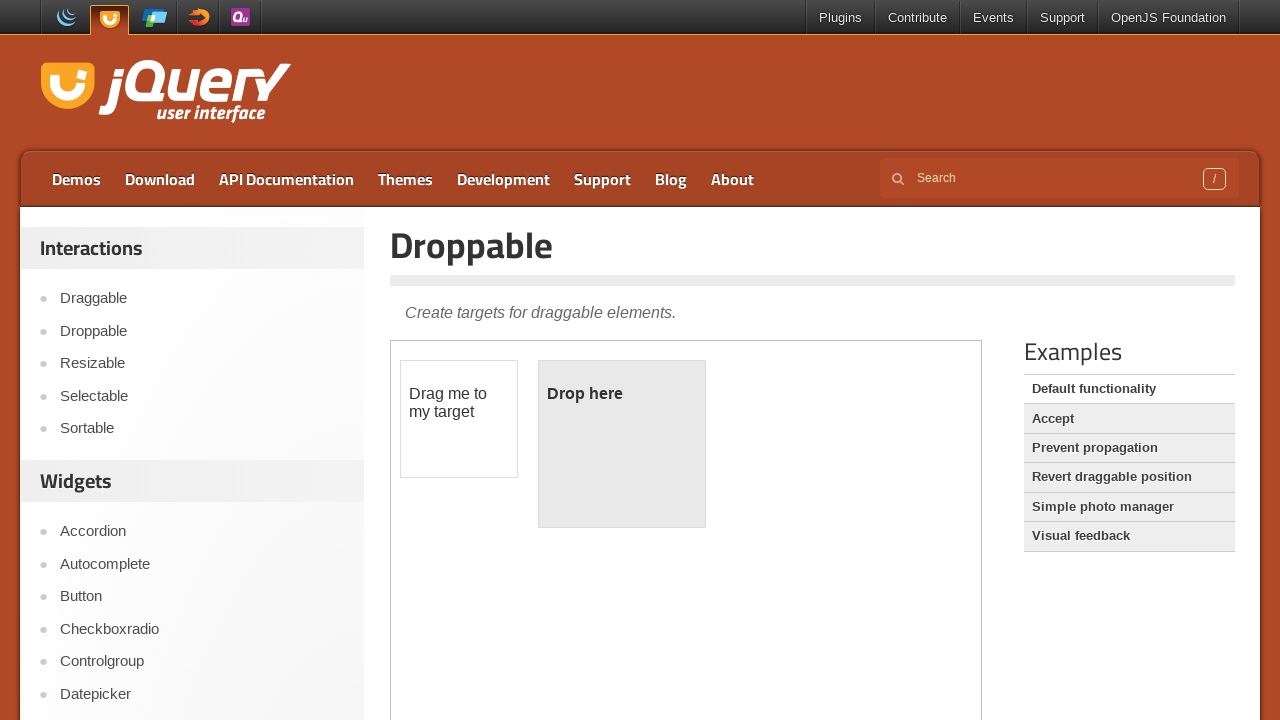

Located and switched to demo iframe
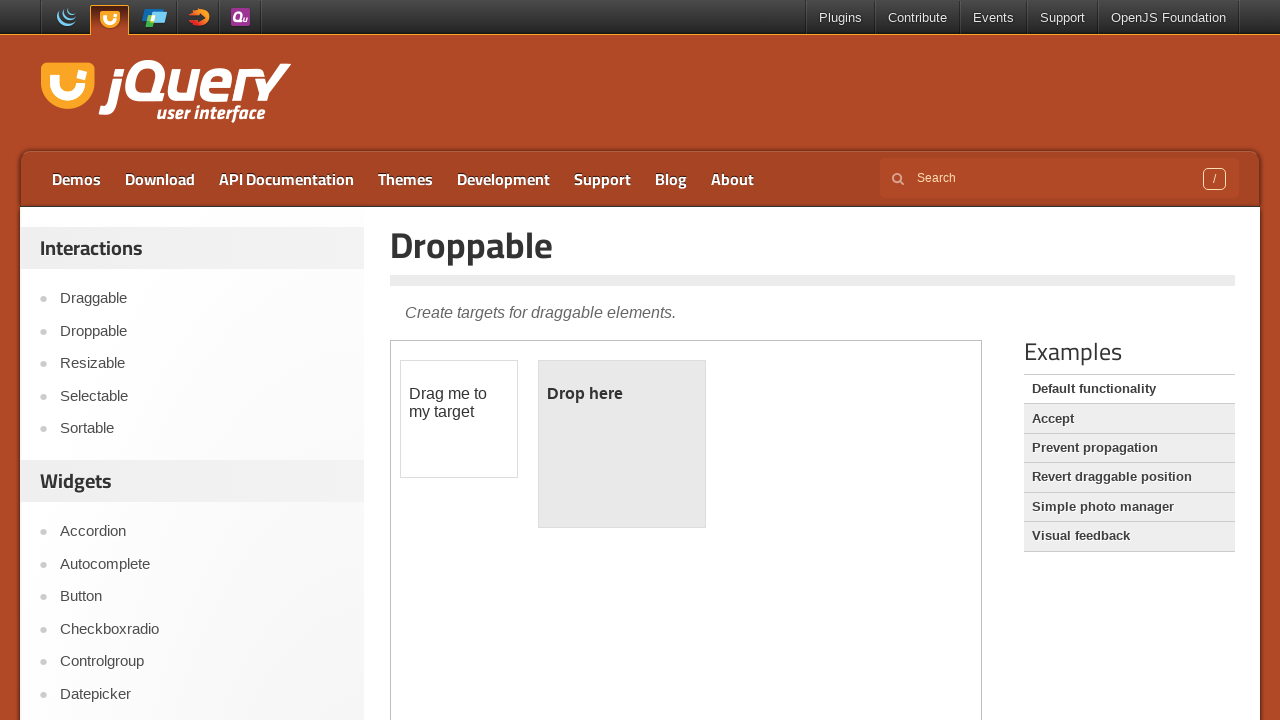

Retrieved draggable element text: 
	Drag me to my target

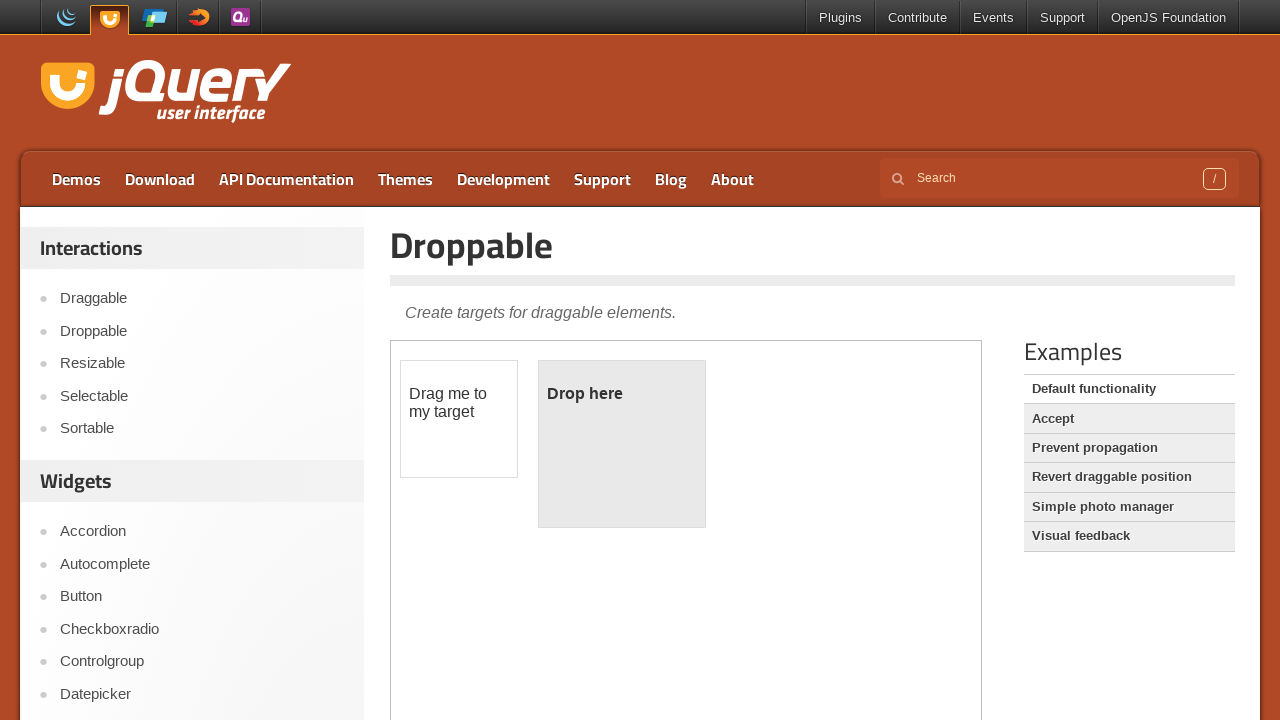

Located draggable element
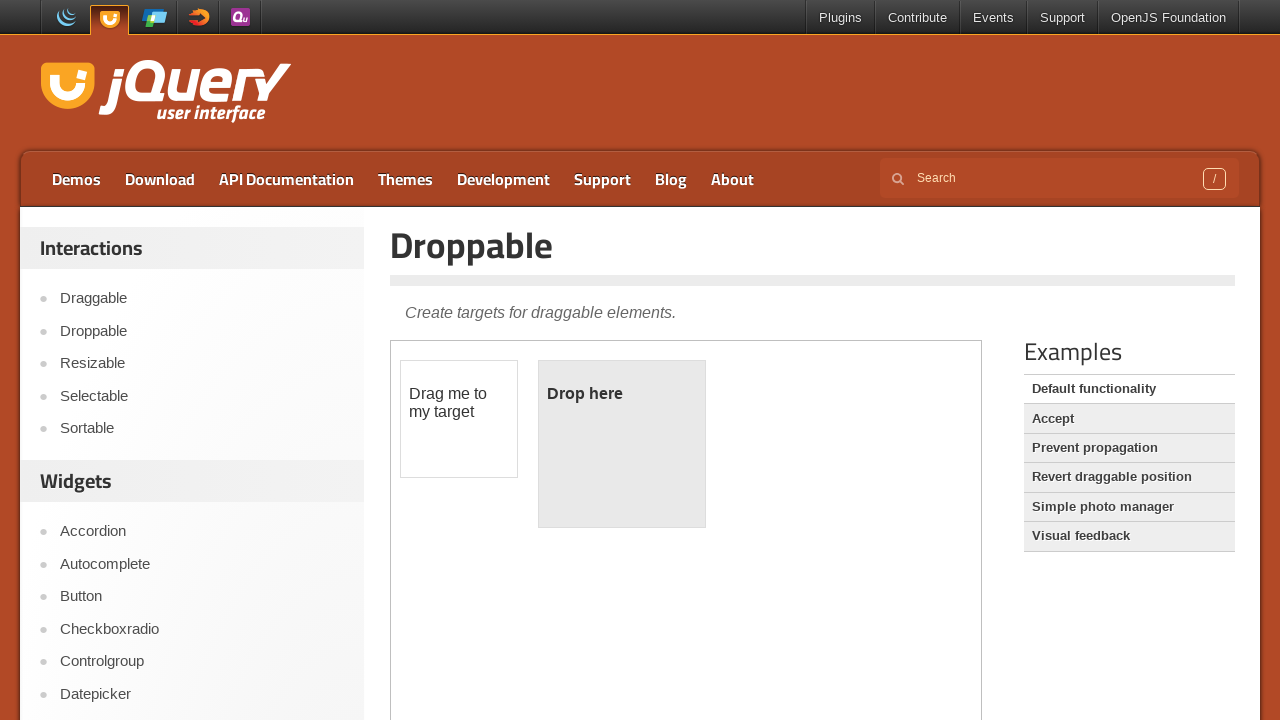

Located droppable target element
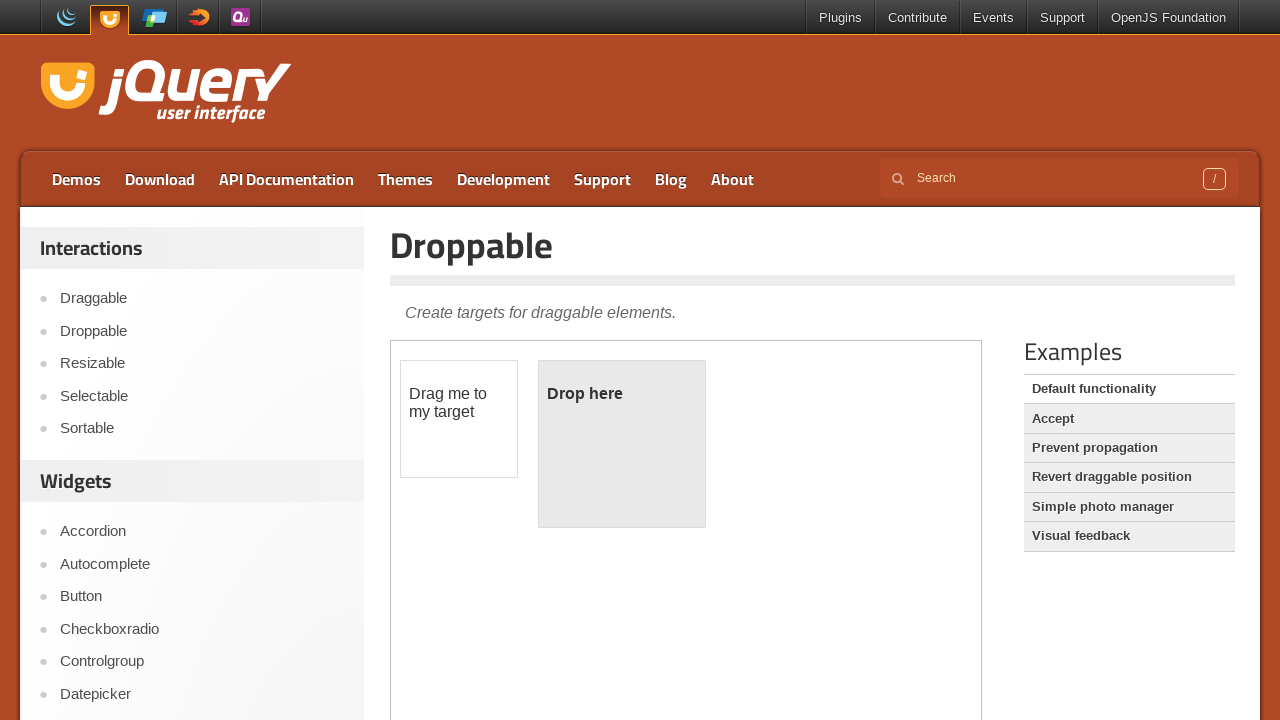

Dragged draggable element onto droppable target at (622, 444)
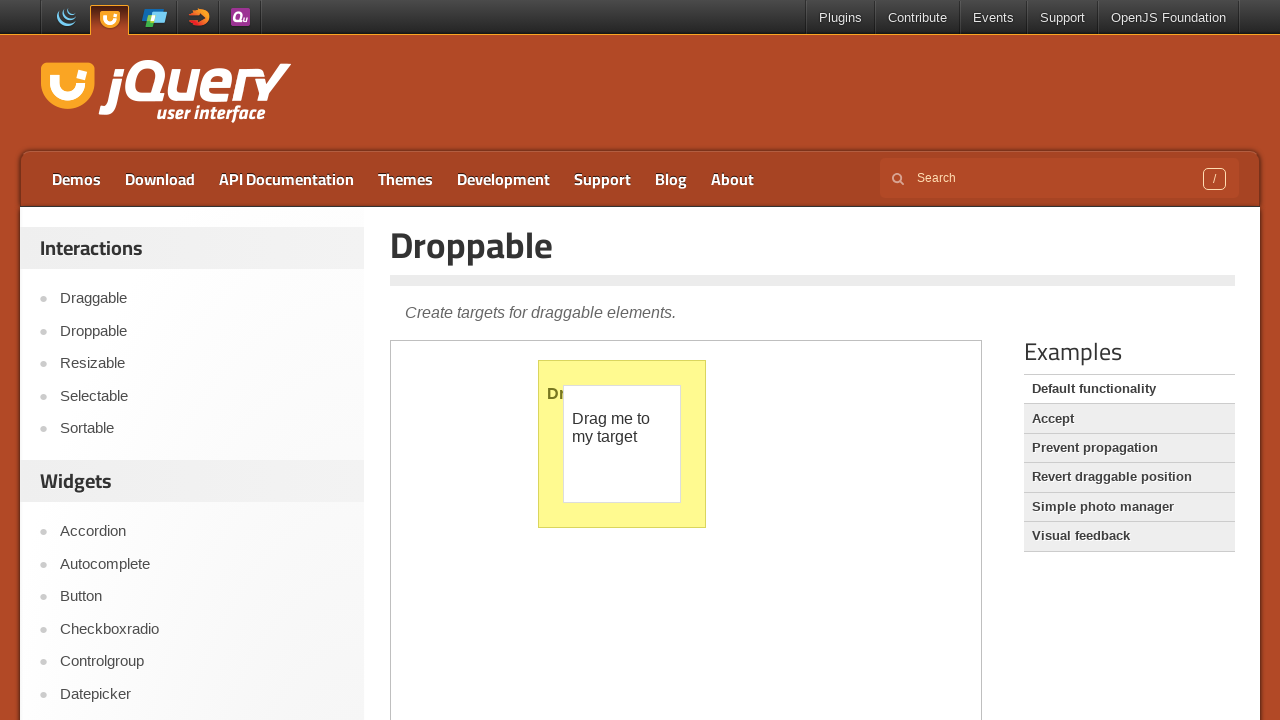

Waited 500ms for drop animation to complete
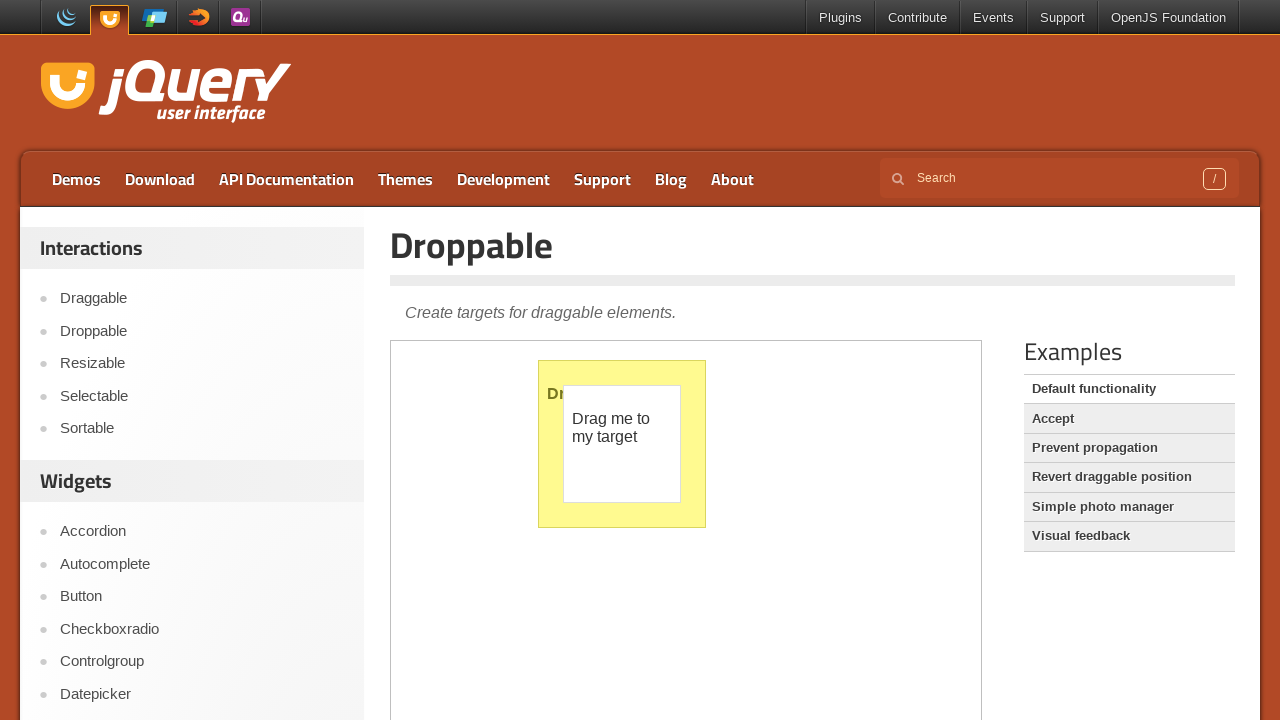

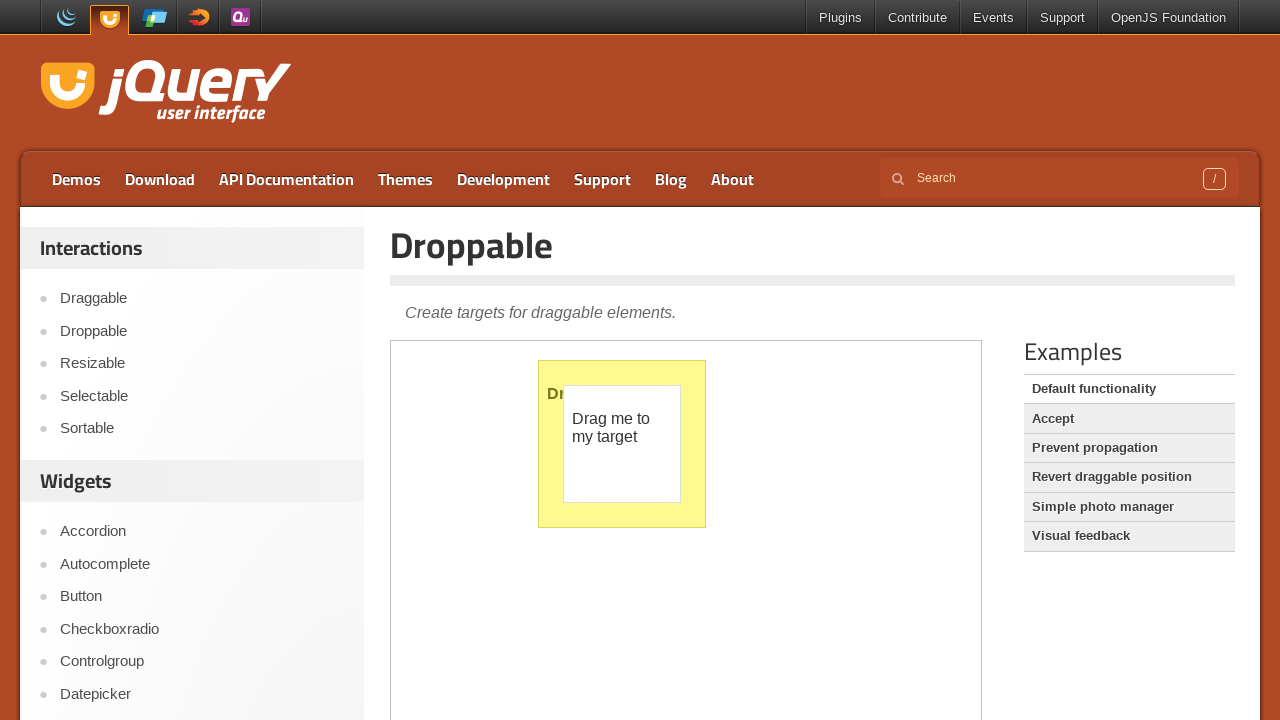